Navigates to FreeCRM website and scrolls to the CRM Services section to verify page content visibility

Starting URL: https://www.freecrm.com

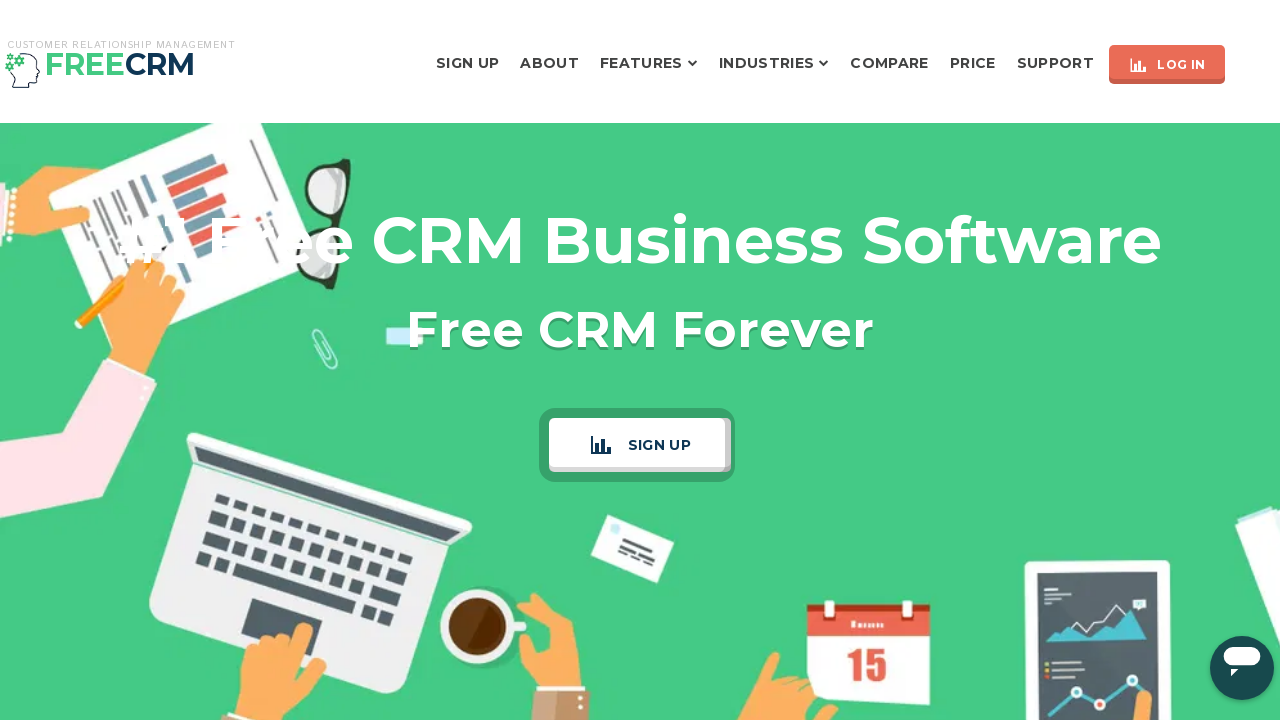

Located CRM Services heading element
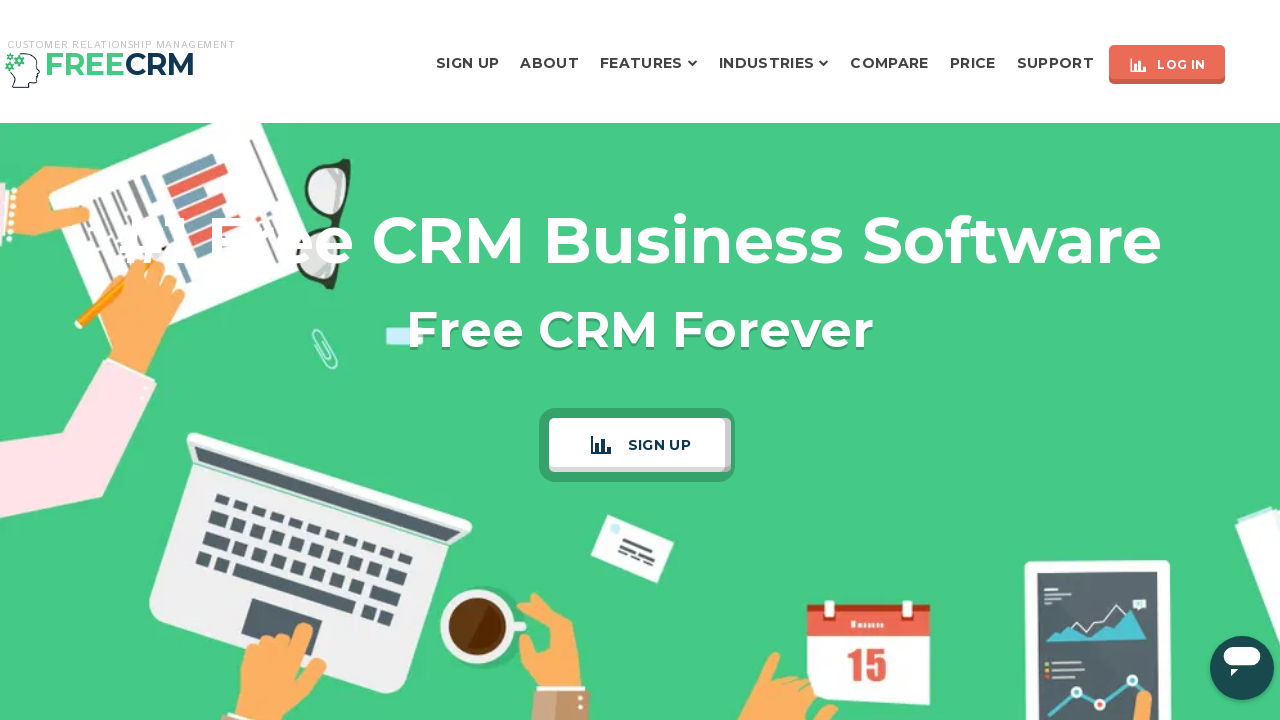

Scrolled CRM Services section into view
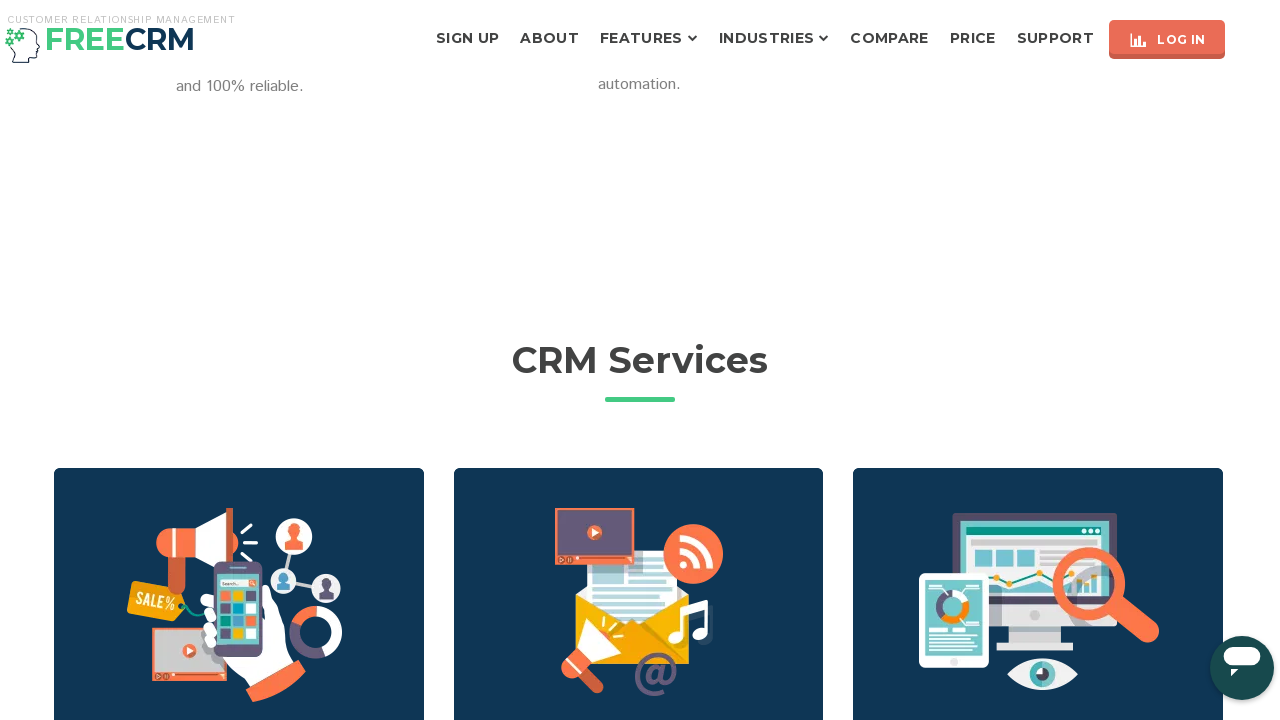

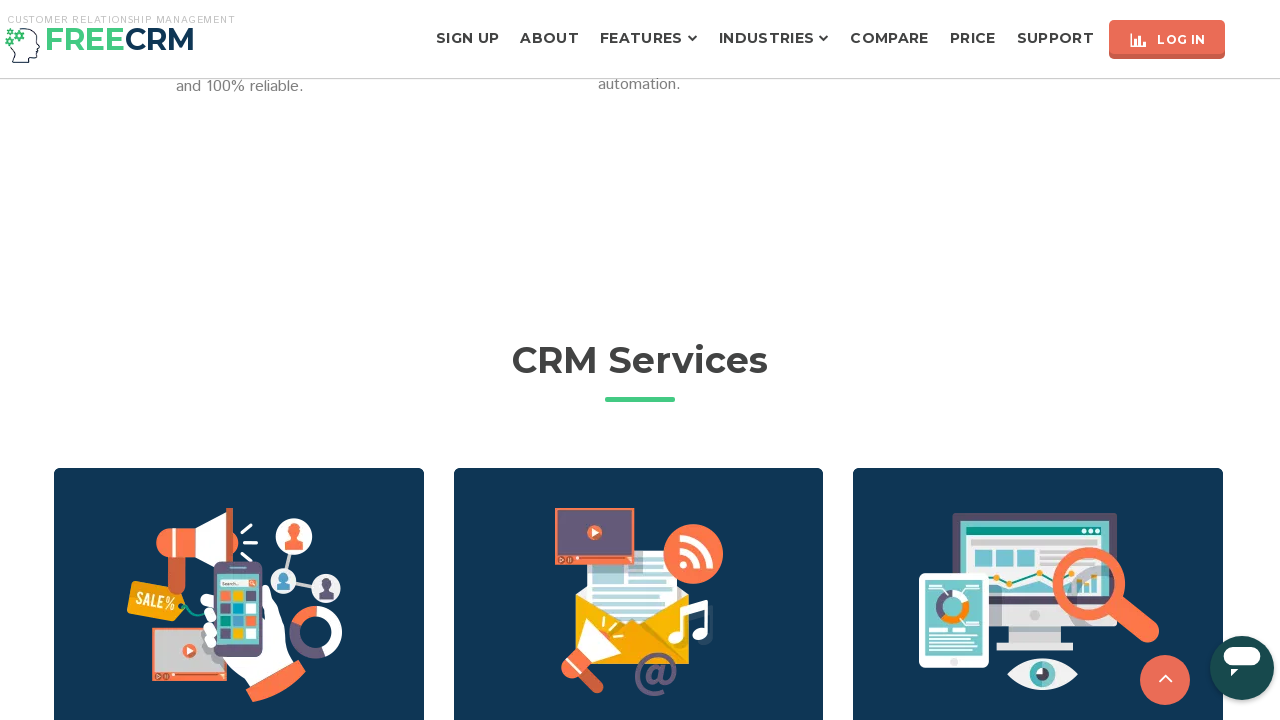